Tests checkbox functionality by toggling checkboxes and verifying their states

Starting URL: https://the-internet.herokuapp.com/

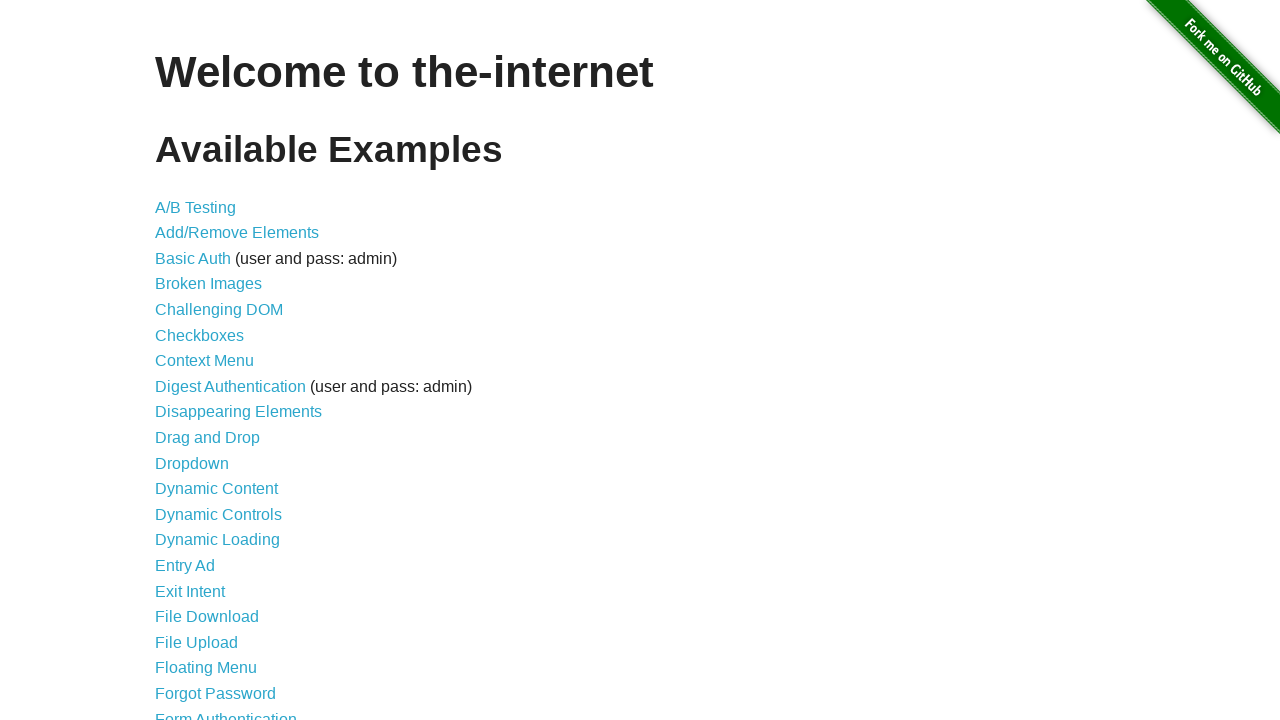

Clicked on Checkboxes link to navigate to checkboxes page at (200, 335) on xpath=//a[@href='/checkboxes']
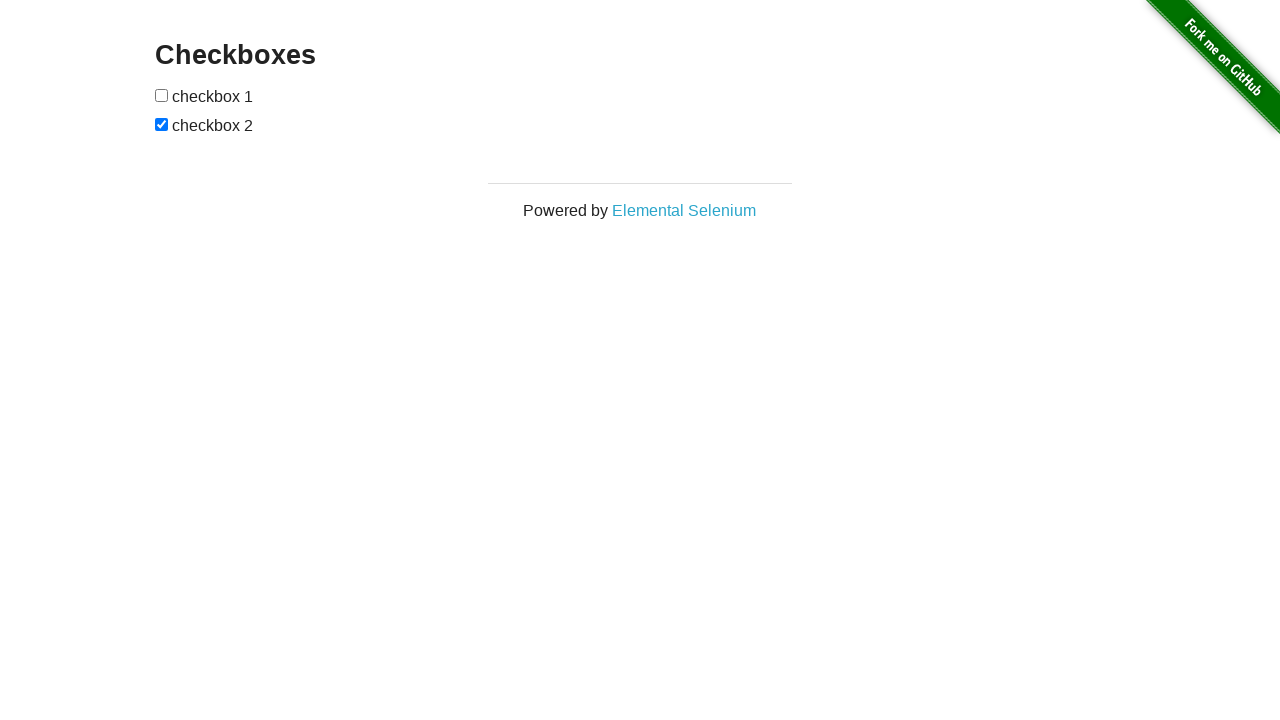

Checkboxes have loaded on the page
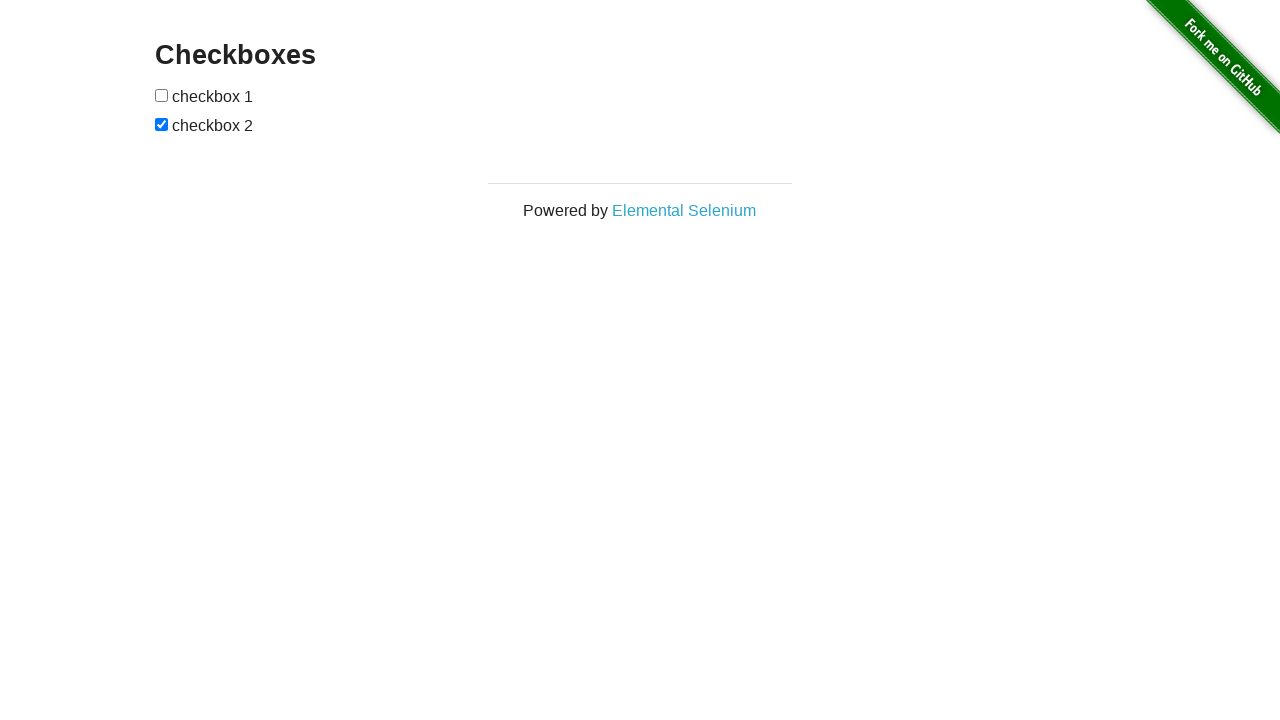

Located first checkbox element
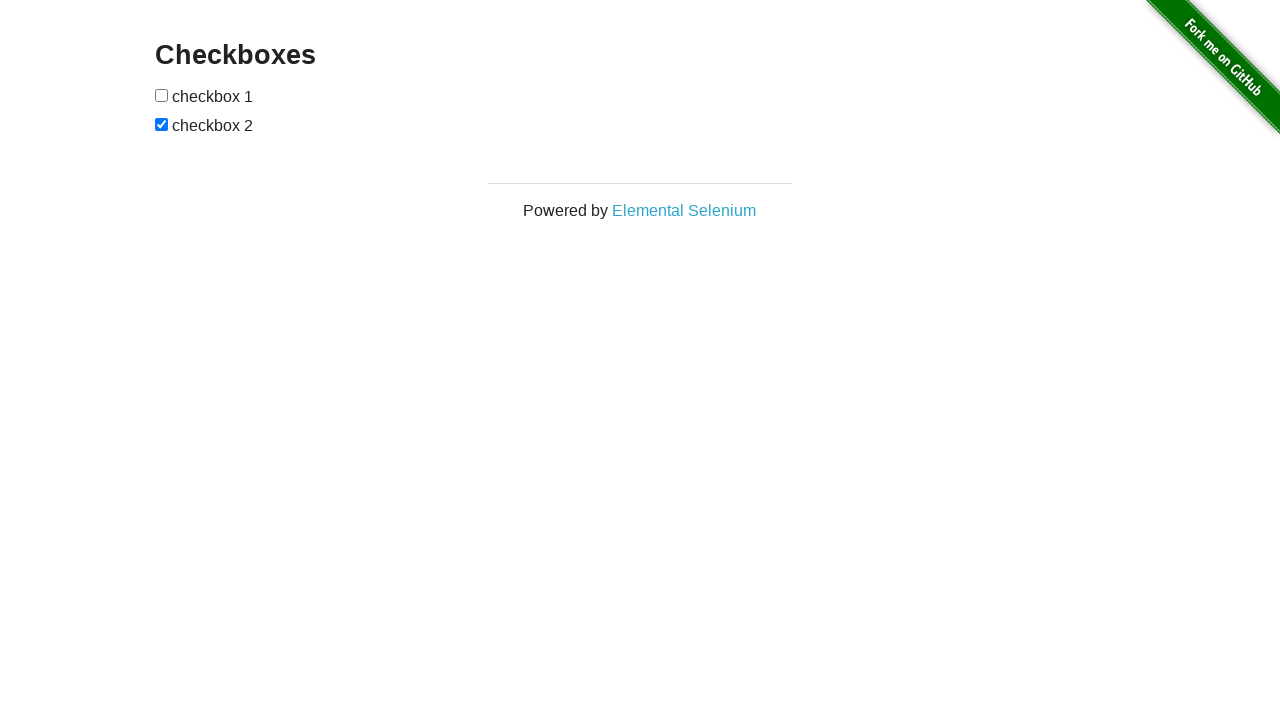

Located second checkbox element
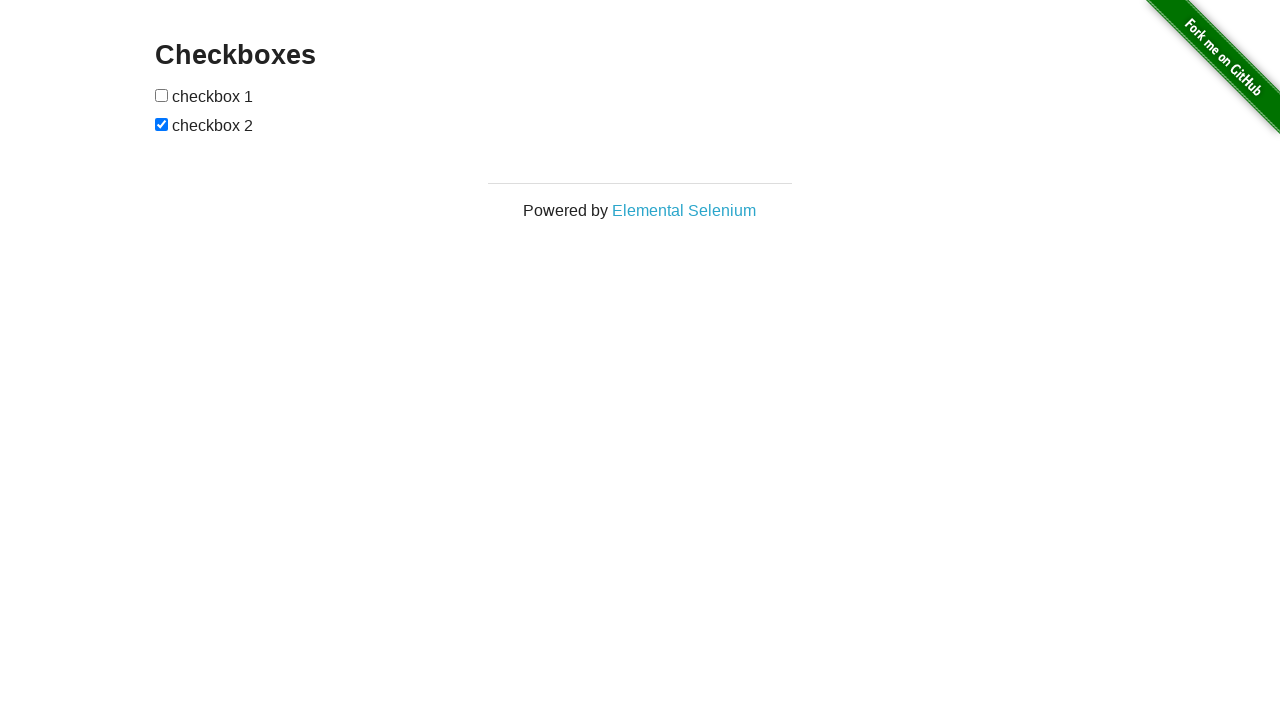

First checkbox was unchecked, clicked to check it at (162, 95) on (//input[@type='checkbox'])[1]
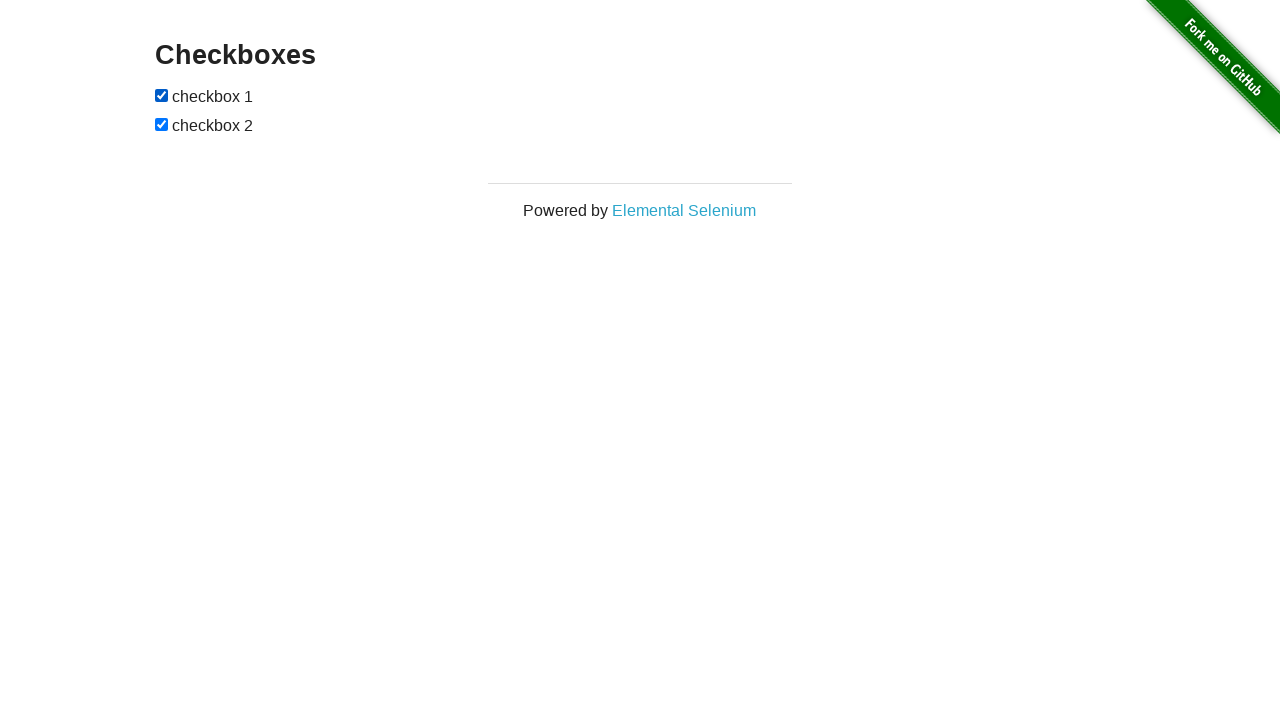

Second checkbox was checked, clicked to uncheck it at (162, 124) on (//input[@type='checkbox'])[2]
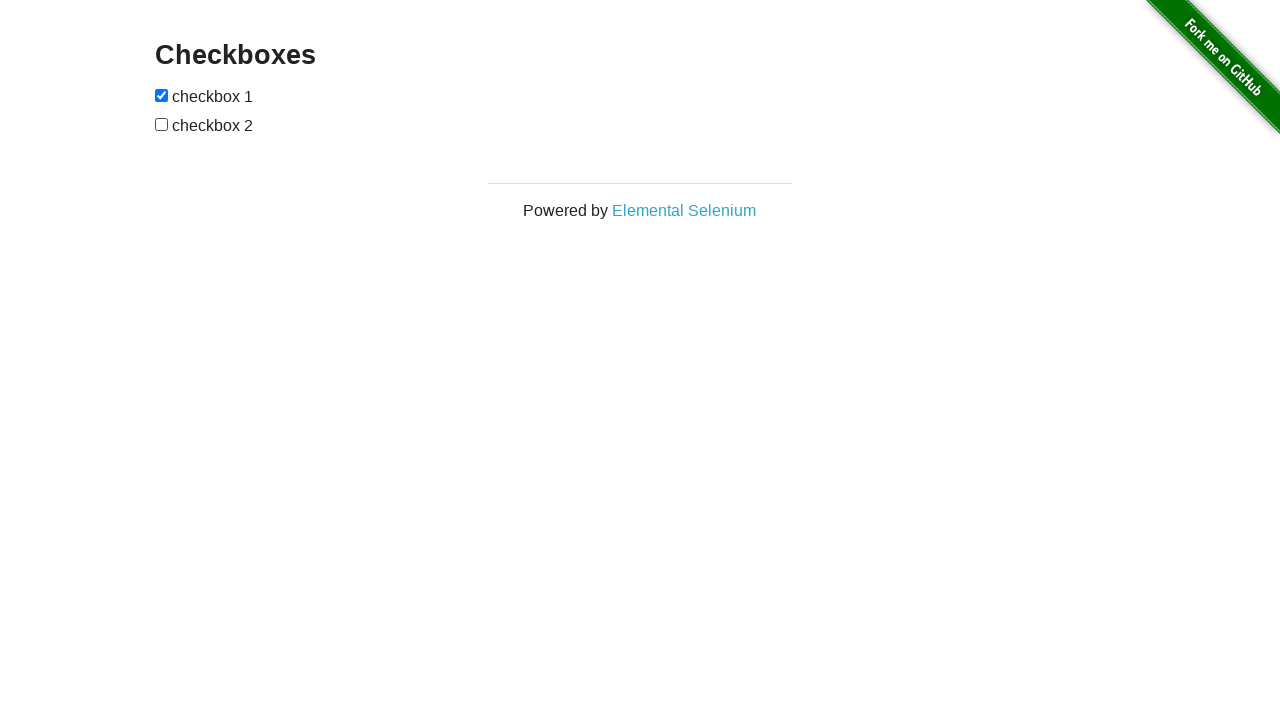

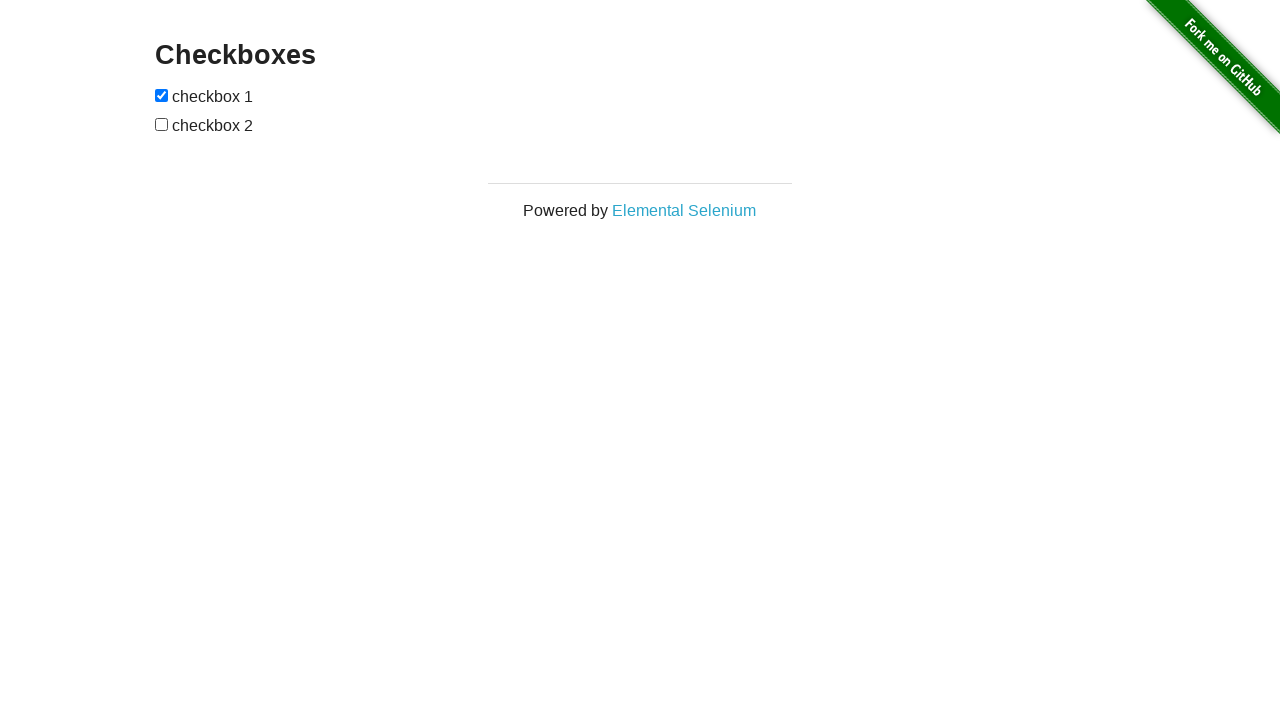